Tests mouse interactions including hovering over nested menu items, clicking accordion elements, and performing keyboard actions with shift key to type in uppercase on form fields.

Starting URL: https://demoqa.com/menu

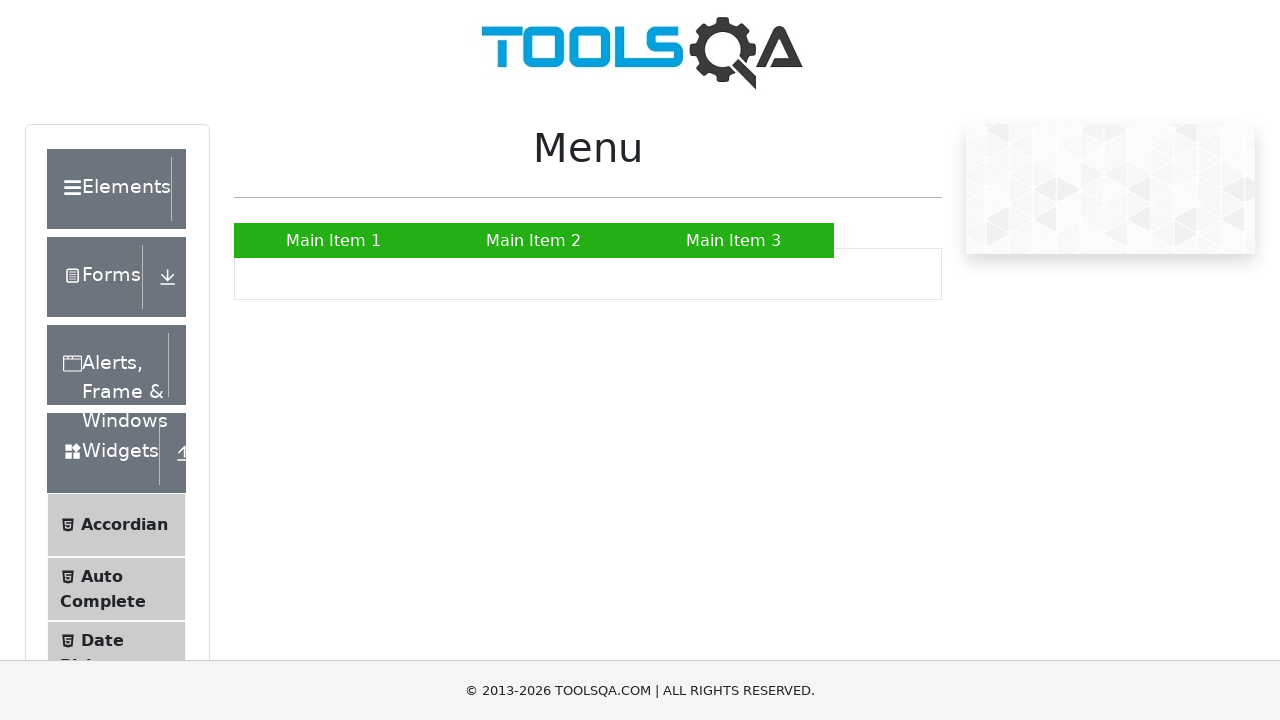

Hovered over Main Item 2 in the menu at (534, 240) on xpath=//a[contains(text(),'Main Item 2')]
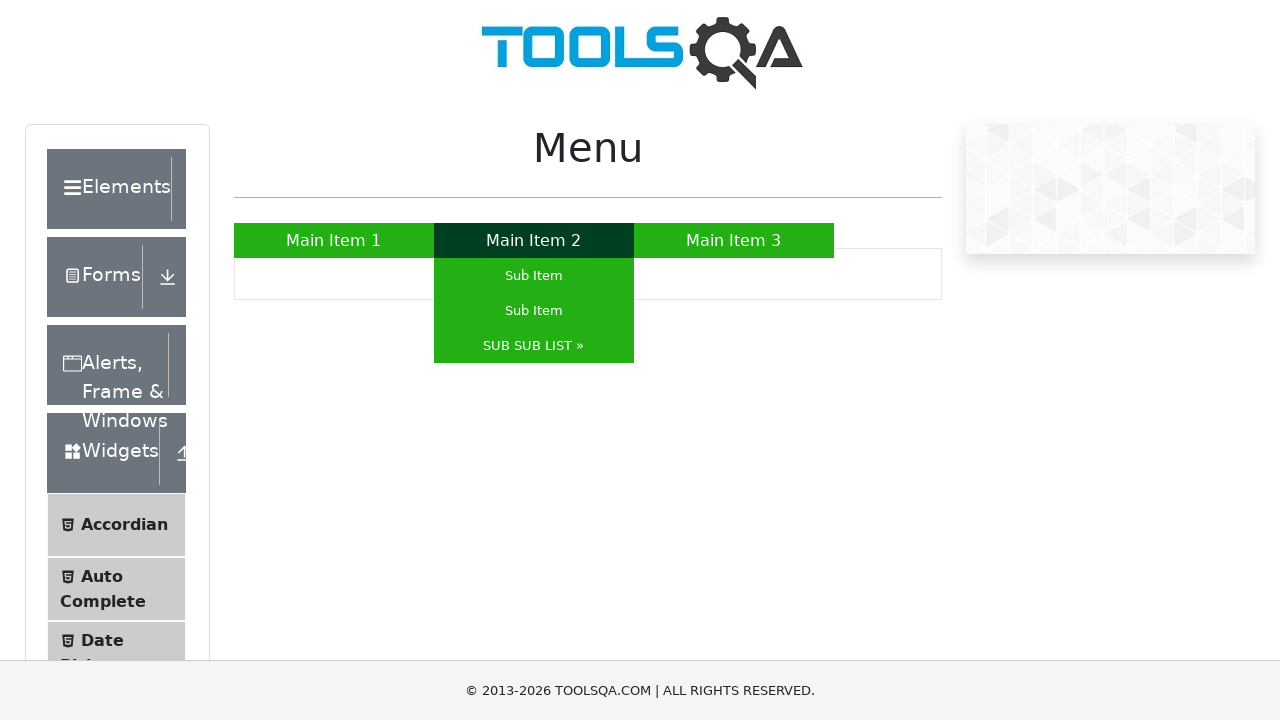

Hovered over SUB SUB LIST submenu at (534, 346) on xpath=//a[contains(text(),'SUB SUB LIST »')]
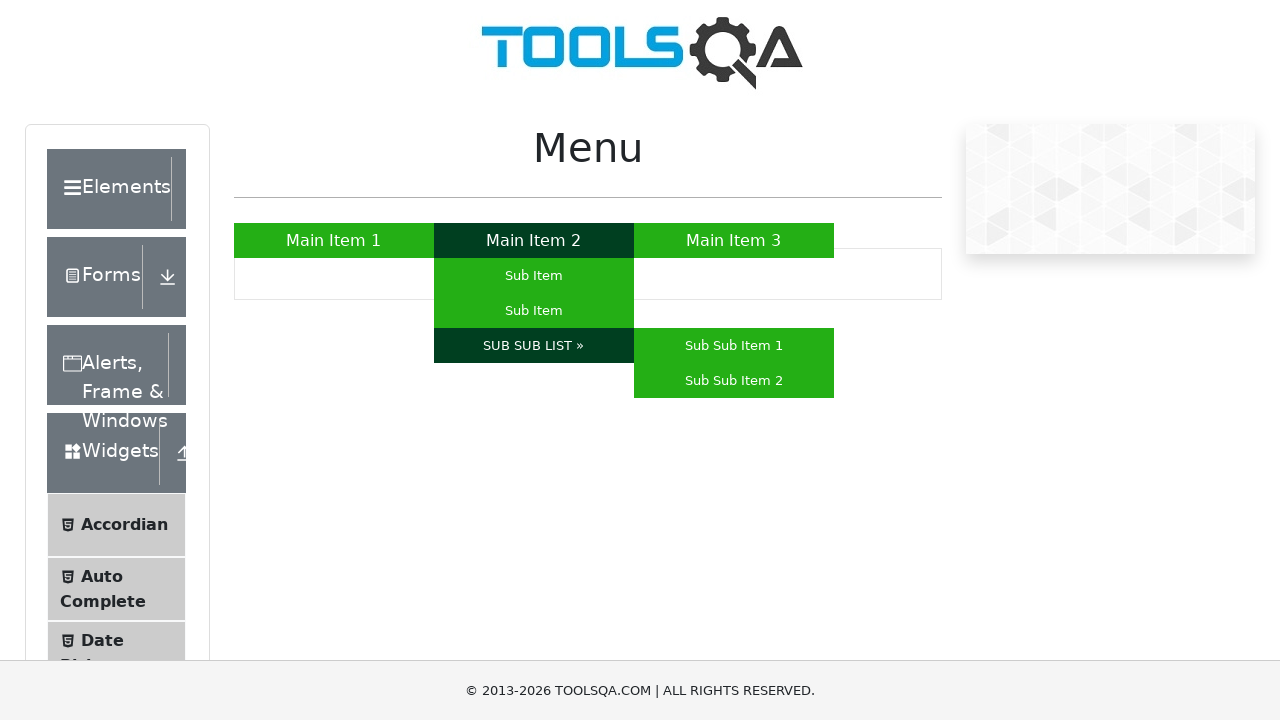

Clicked on first accordion item at (126, 189) on xpath=//div[contains(@class,'accordion')]/div[1]
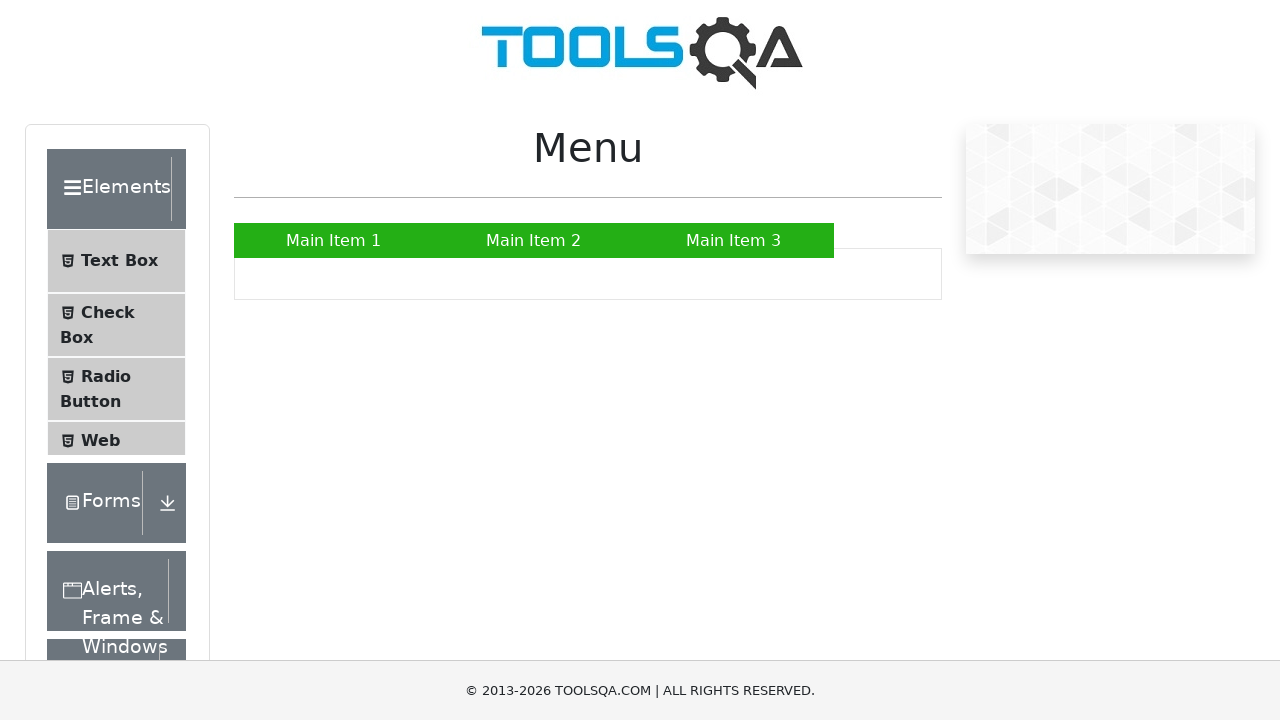

Clicked on first list item within the accordion at (116, 261) on xpath=//div[contains(@class,'accordion')]/div[1]//ul/li[1]
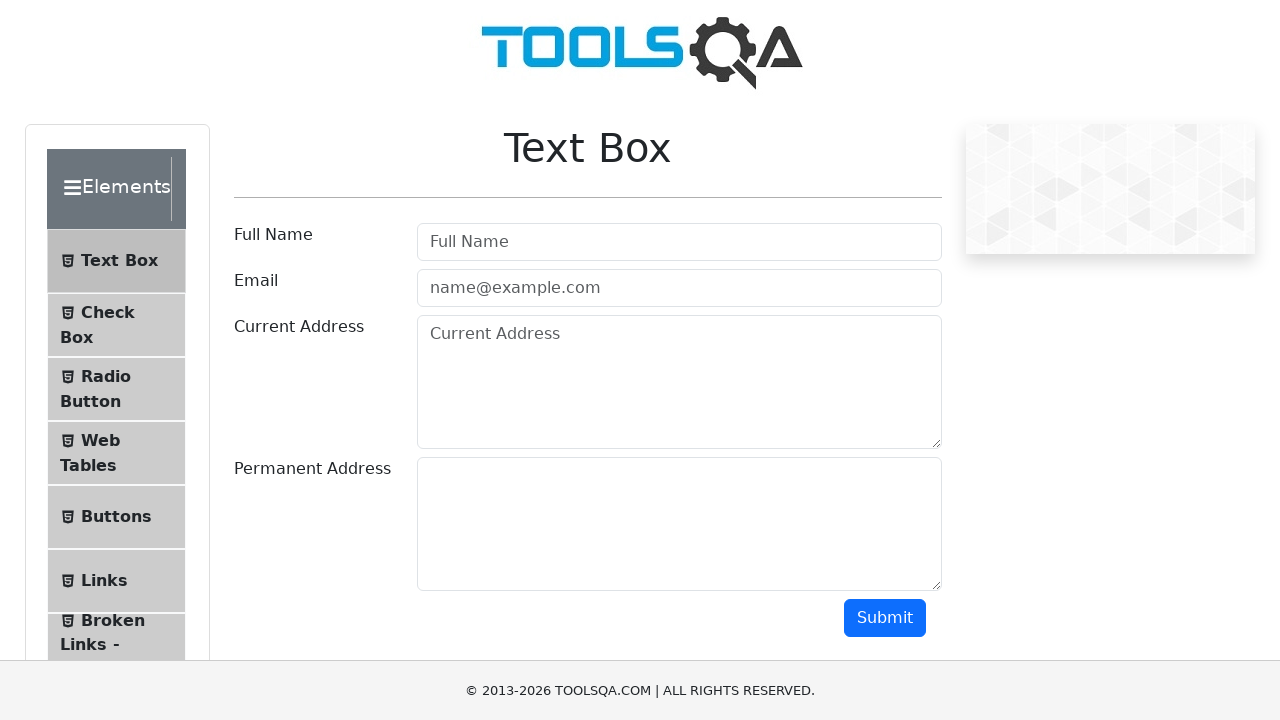

Clicked on userName field at (679, 242) on #userName
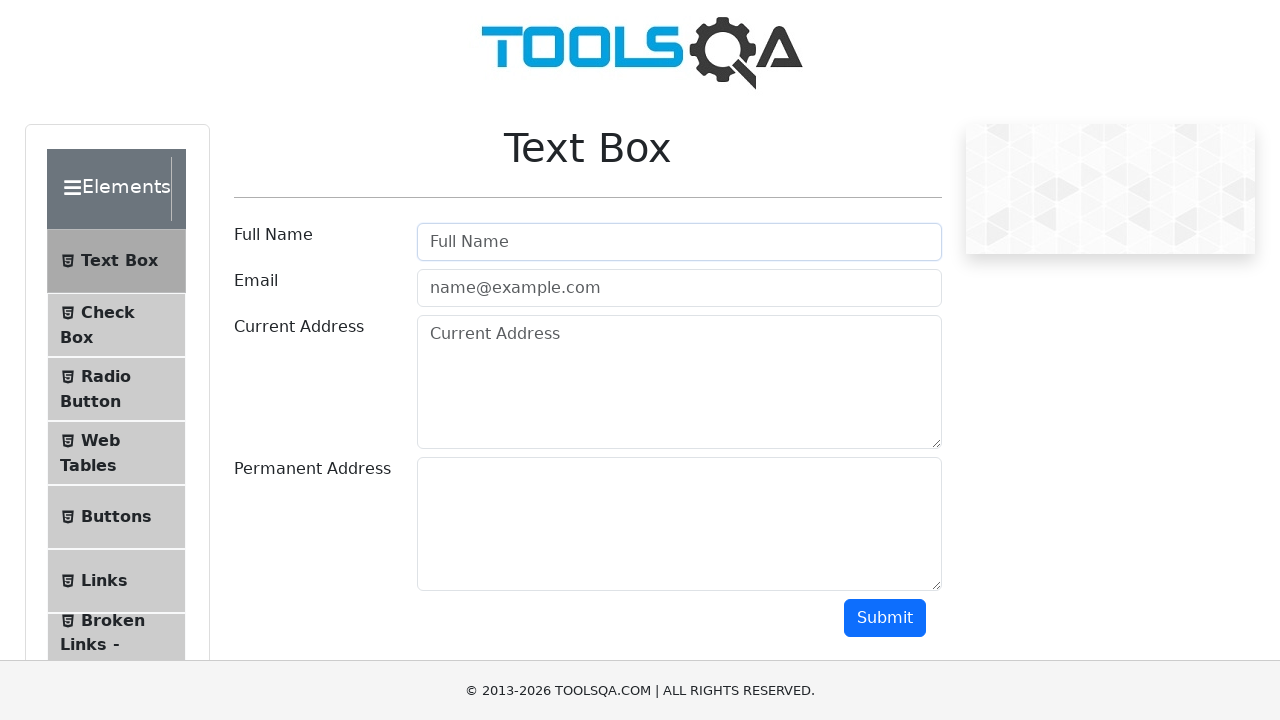

Typed 'DIEGO GUTIERREZ' in uppercase in userName field on #userName
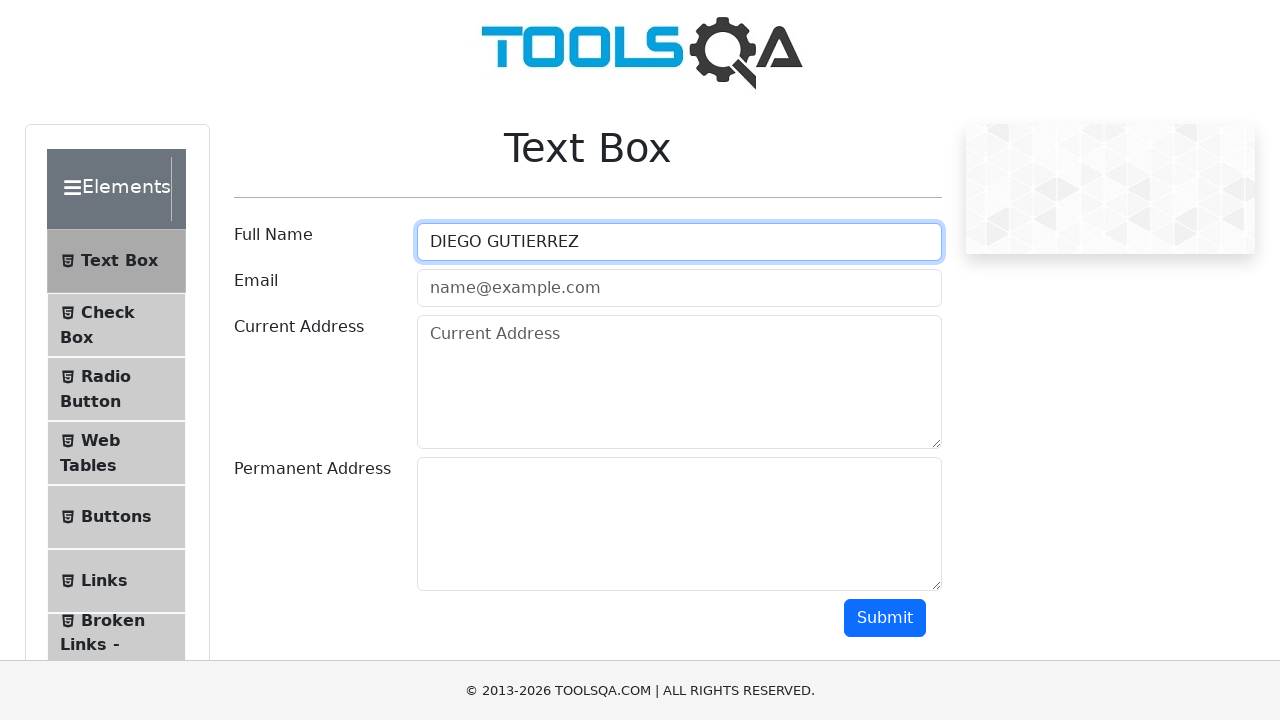

Clicked on userEmail field at (679, 288) on #userEmail
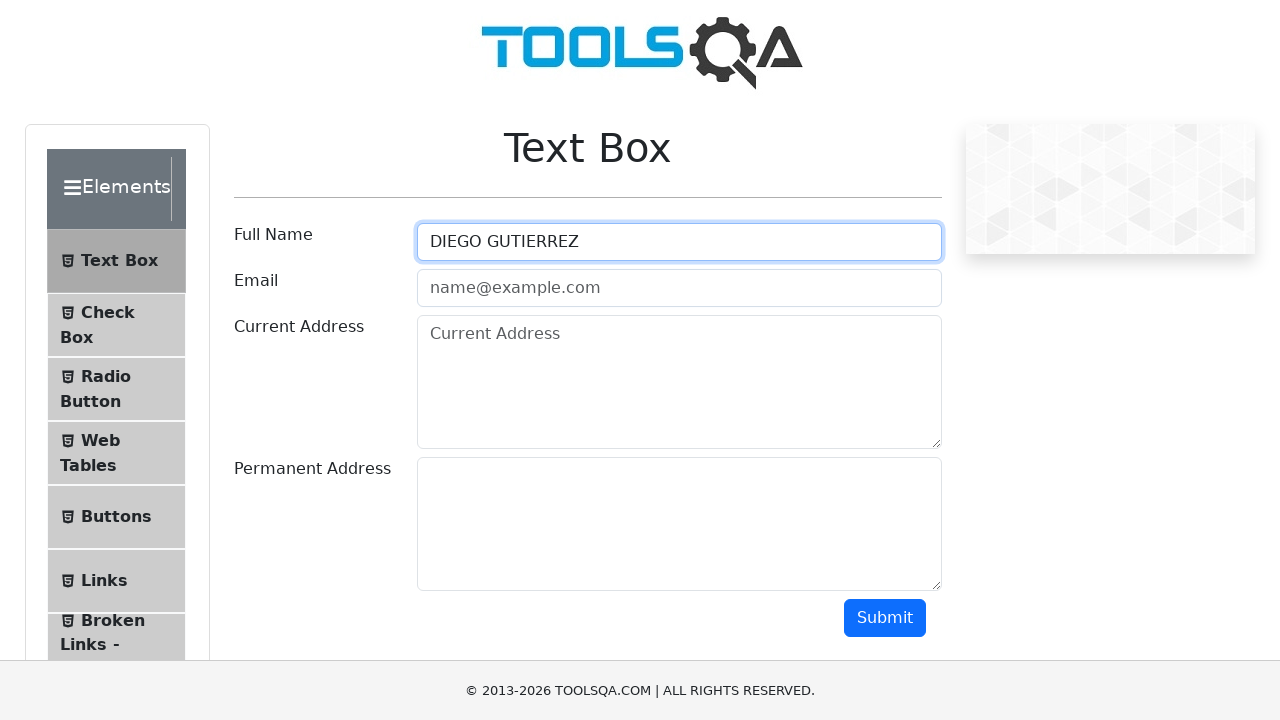

Typed 'diego@gmail.com' in userEmail field on #userEmail
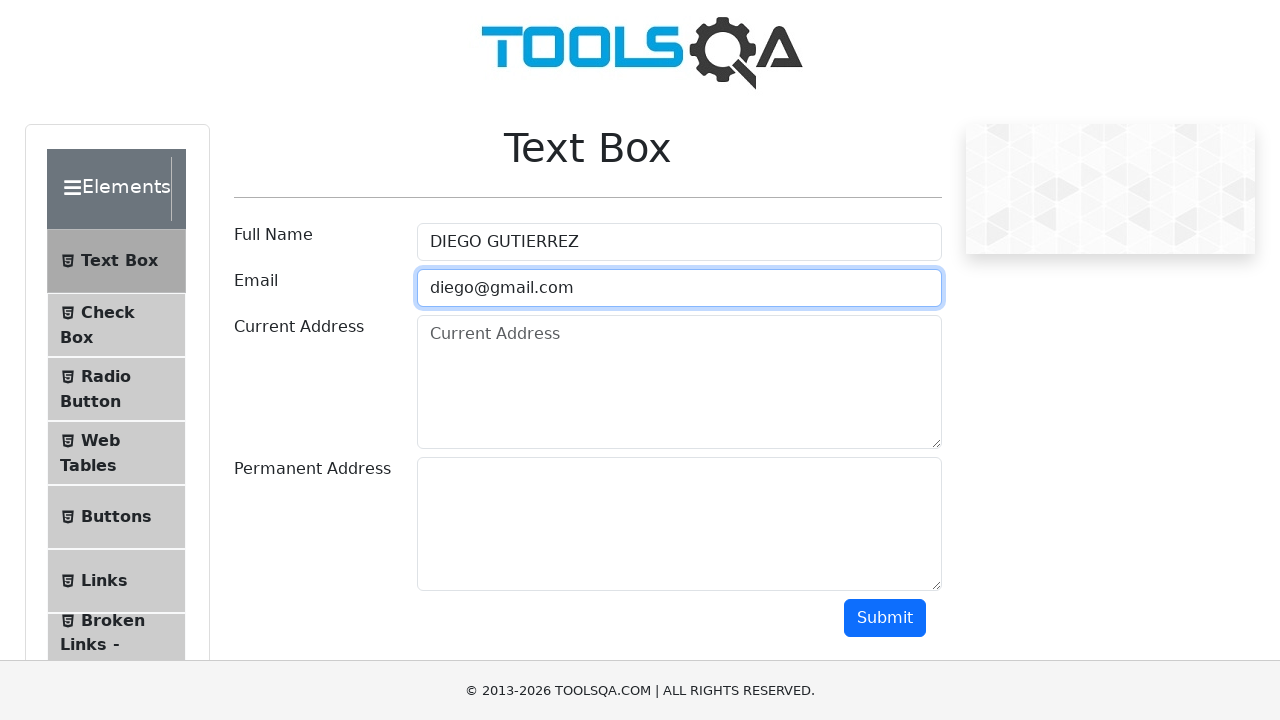

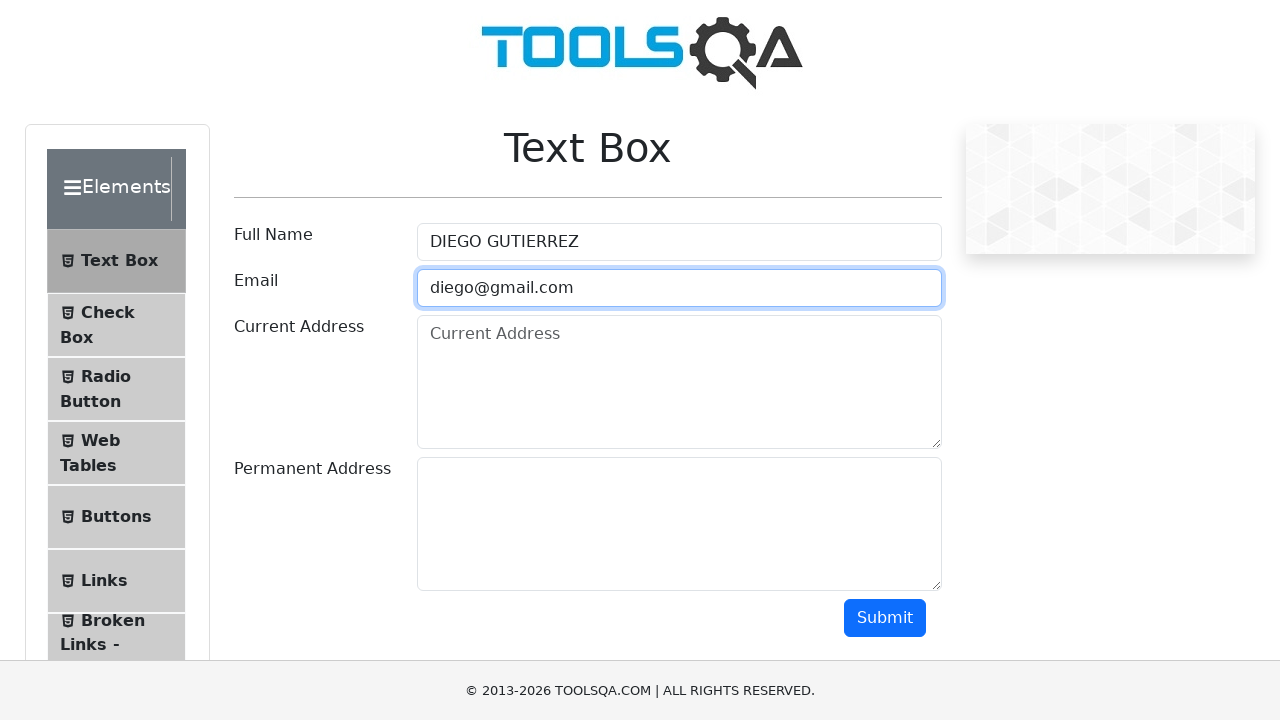